Tests a web form by entering text into a text box and clicking the submit button, then verifying a message appears

Starting URL: https://www.selenium.dev/selenium/web/web-form.html

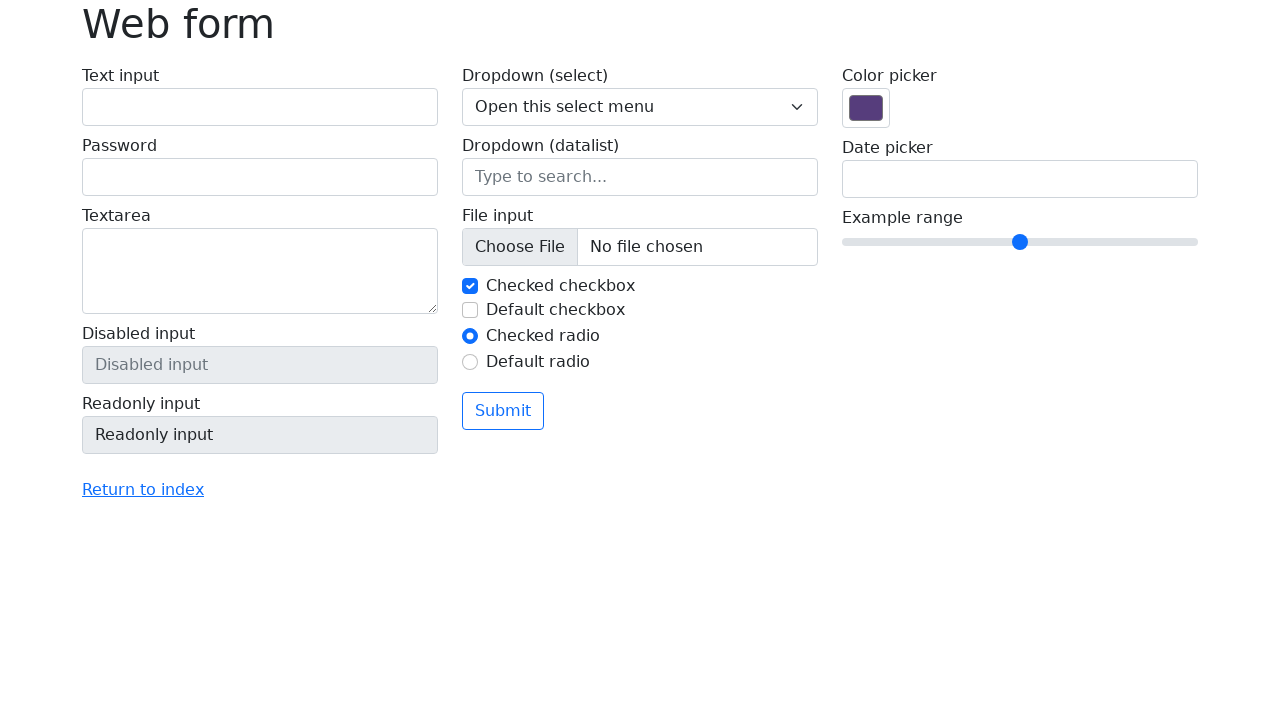

Filled text box with 'Selenium' on input[name='my-text']
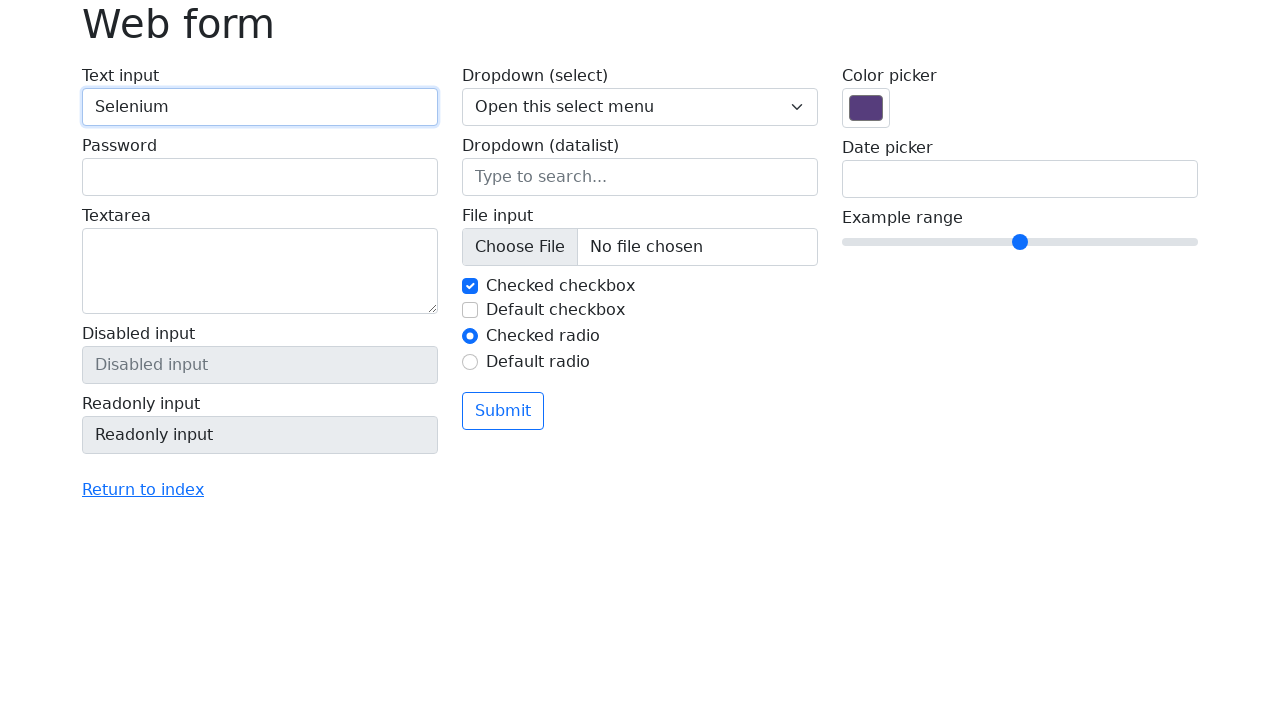

Clicked submit button at (503, 411) on button
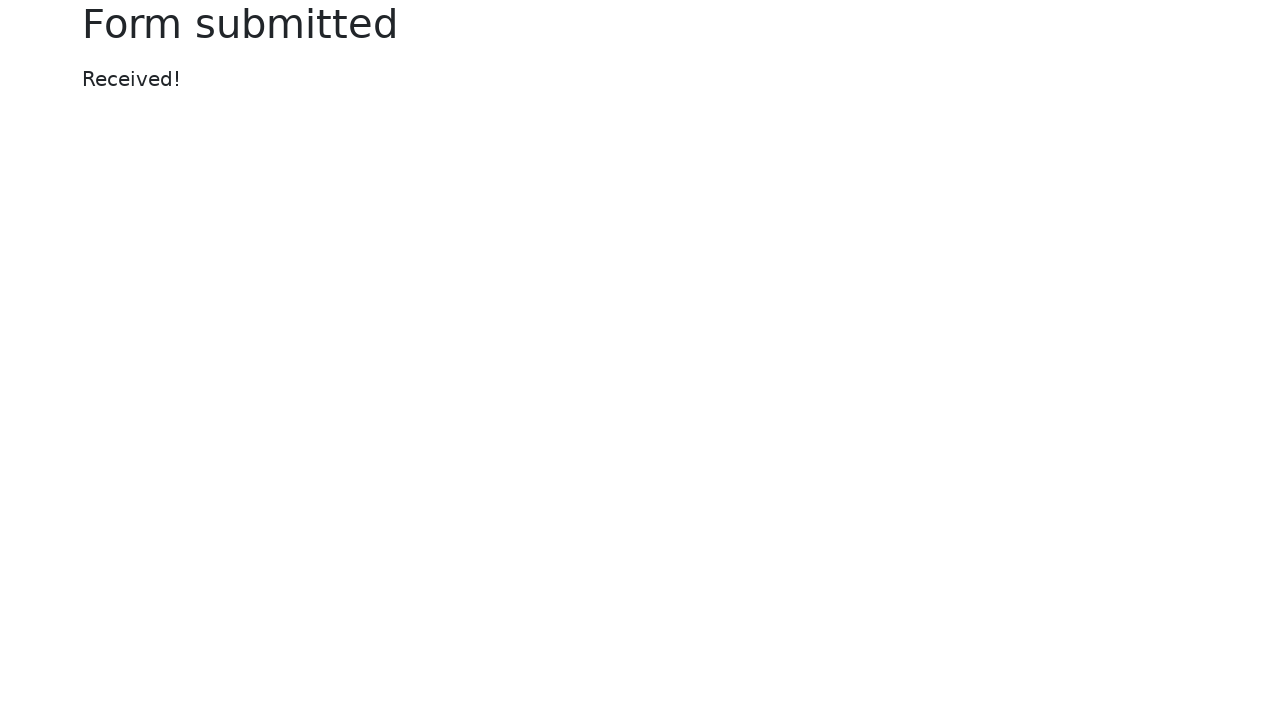

Verification message appeared
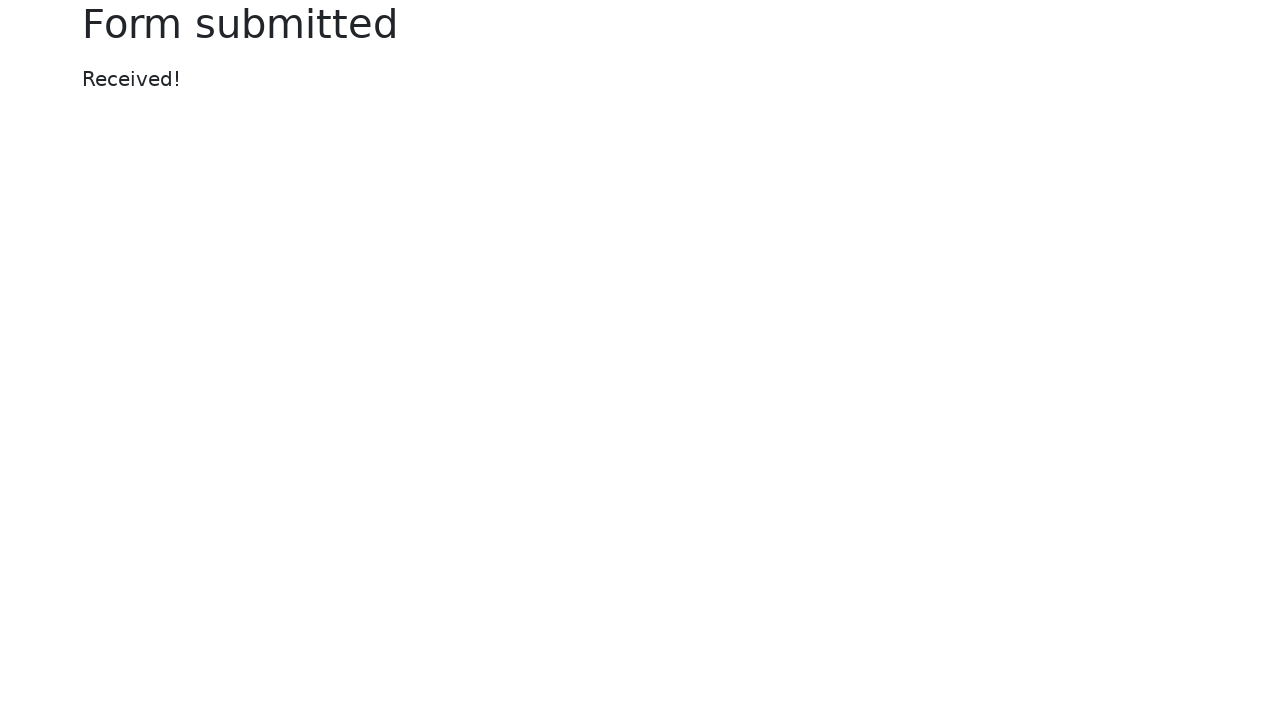

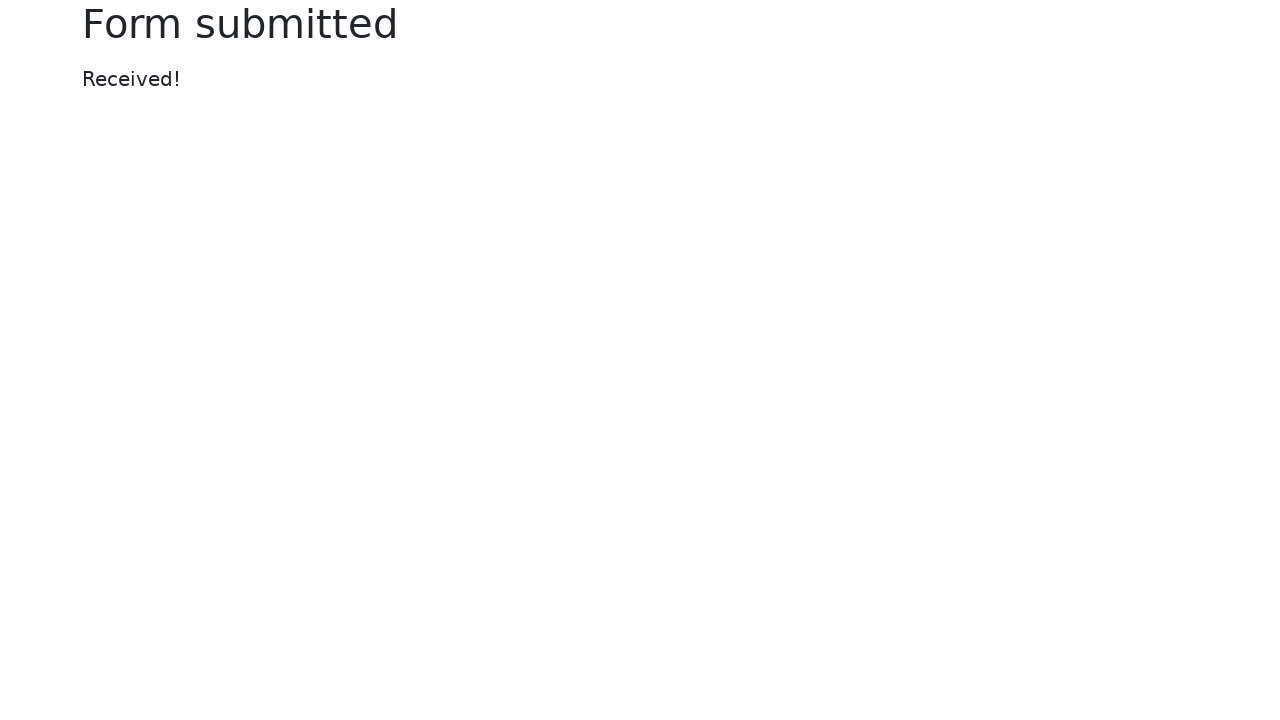